Tests jQuery UI selectable functionality by selecting multiple items while holding the Ctrl key

Starting URL: https://jqueryui.com/selectable/

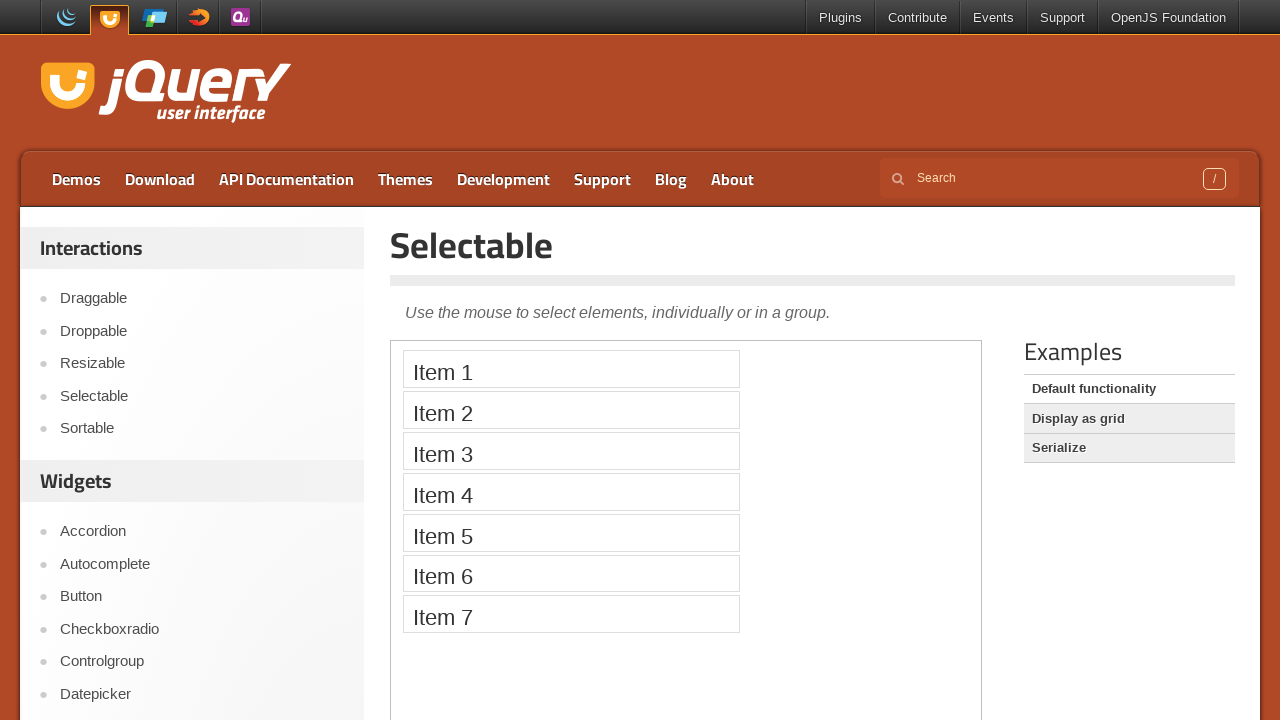

Located the demo iframe containing the selectable component
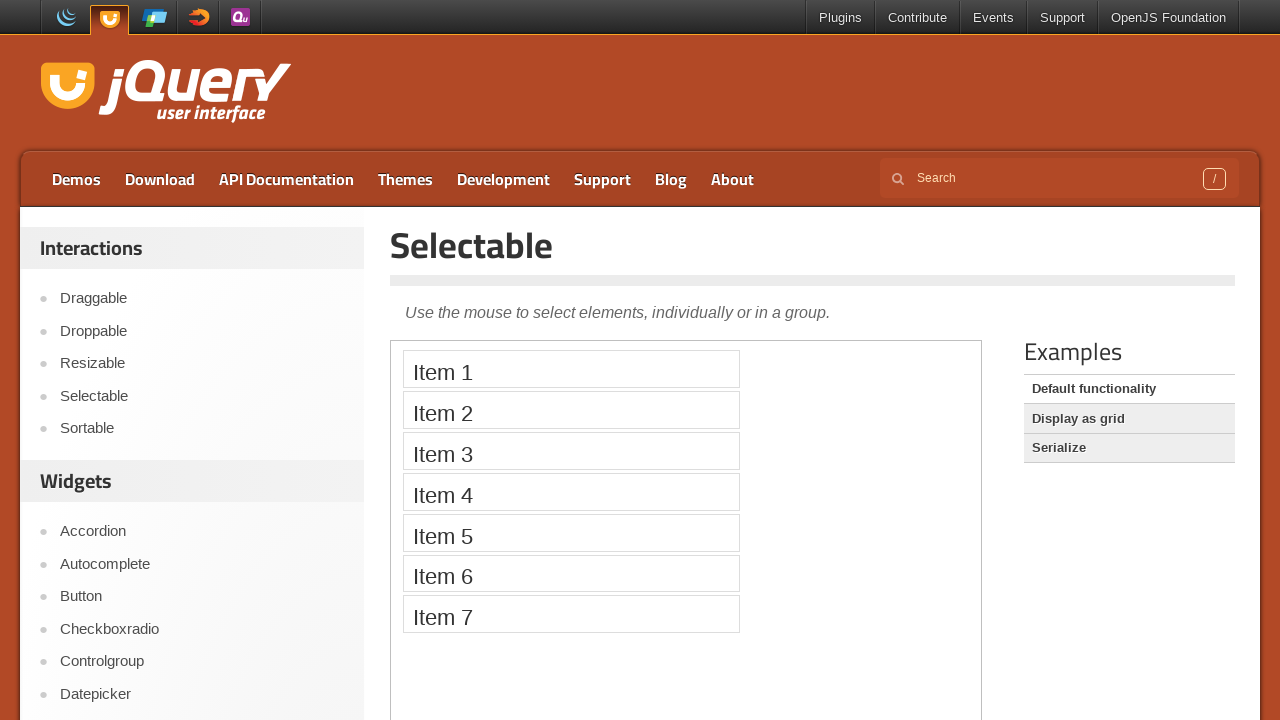

Located all selectable list items
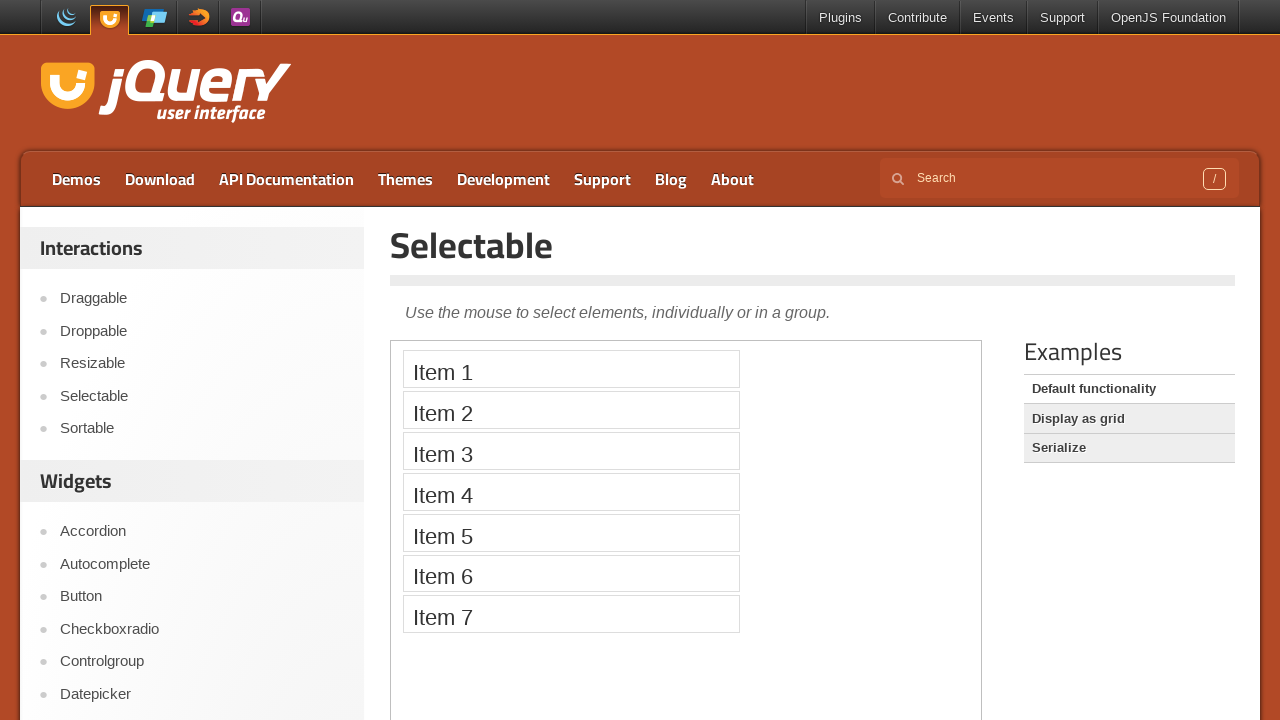

Clicked first item while holding Ctrl key at (571, 369) on .demo-frame >> internal:control=enter-frame >> #selectable li >> nth=0
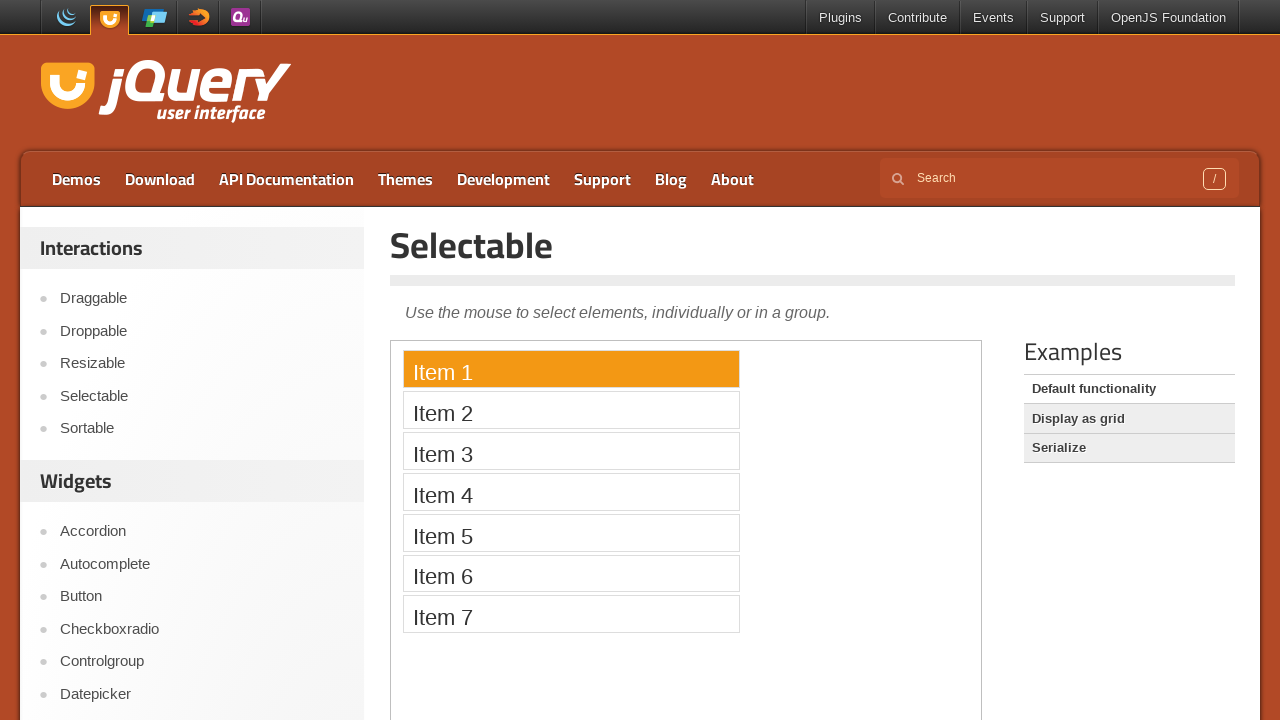

Clicked third item while holding Ctrl key at (571, 451) on .demo-frame >> internal:control=enter-frame >> #selectable li >> nth=2
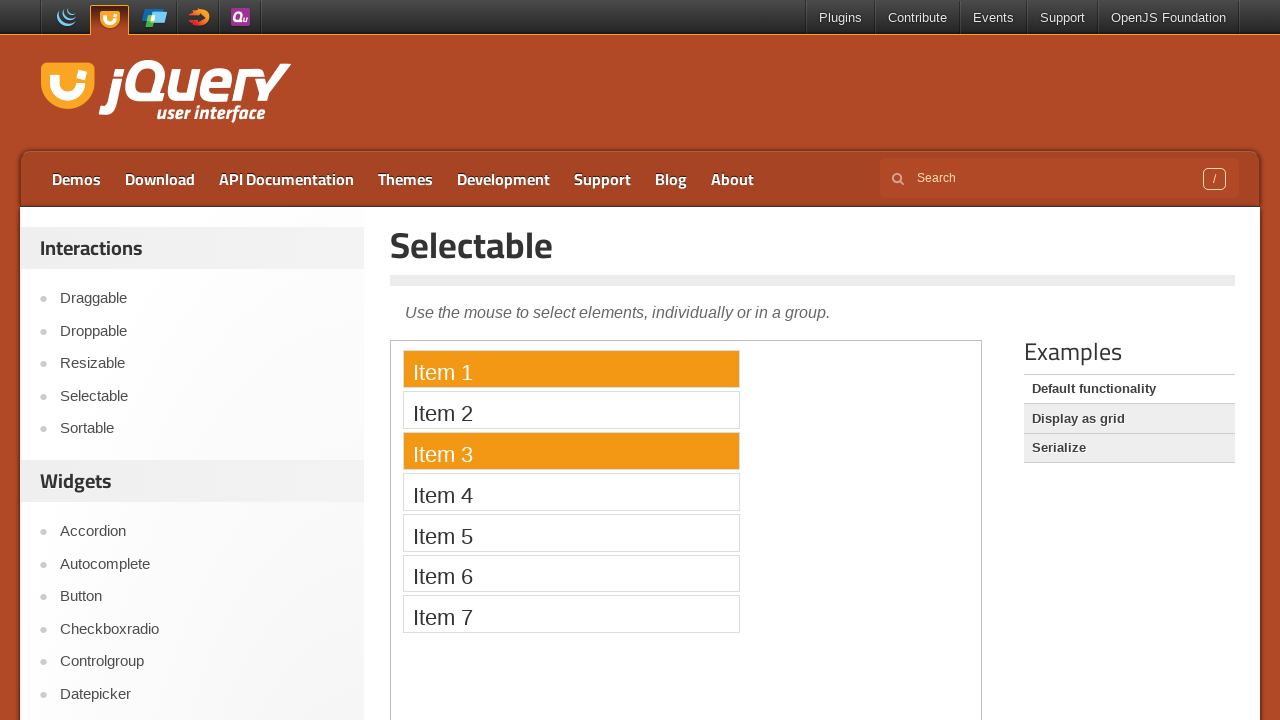

Clicked fifth item while holding Ctrl key at (571, 532) on .demo-frame >> internal:control=enter-frame >> #selectable li >> nth=4
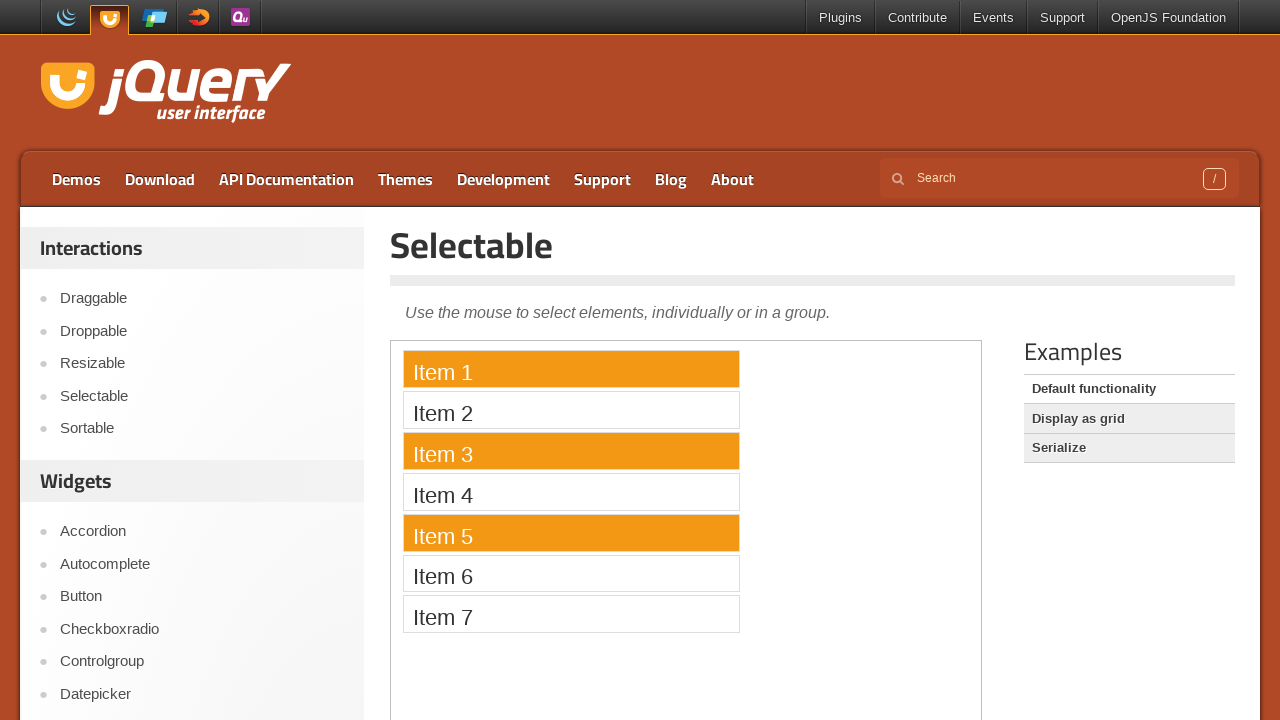

Waited 2 seconds to observe the multi-item selection
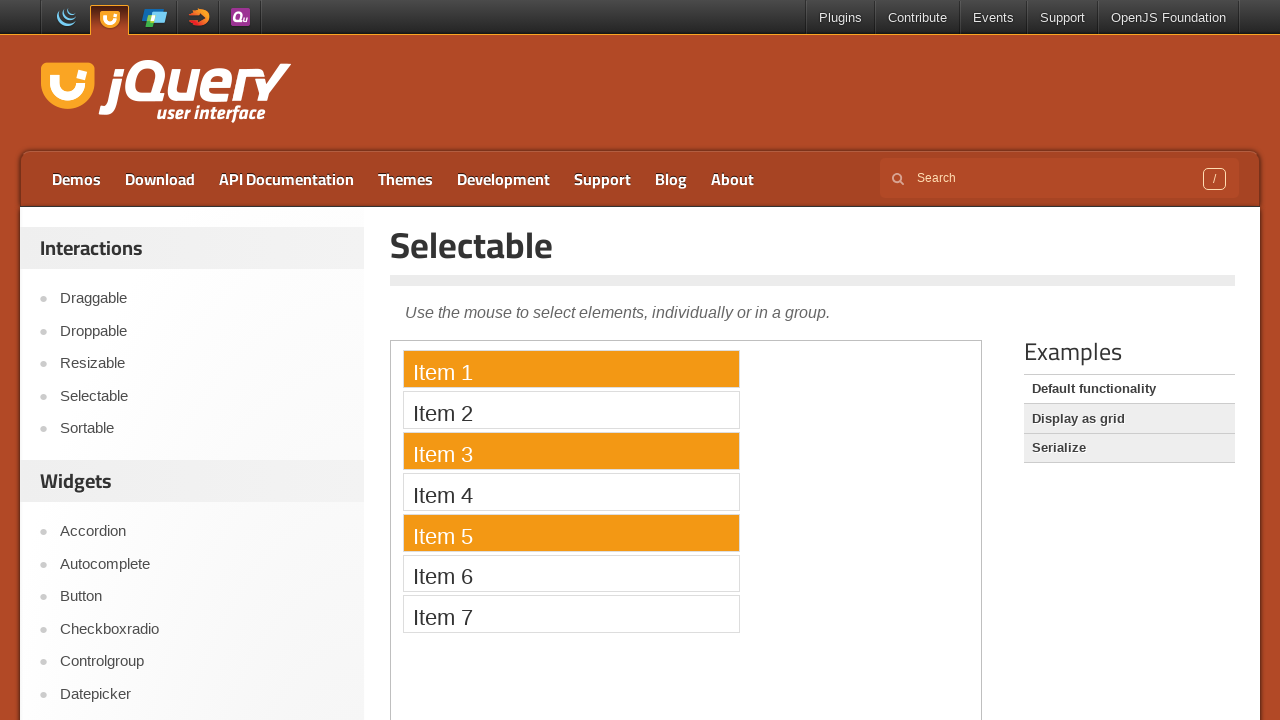

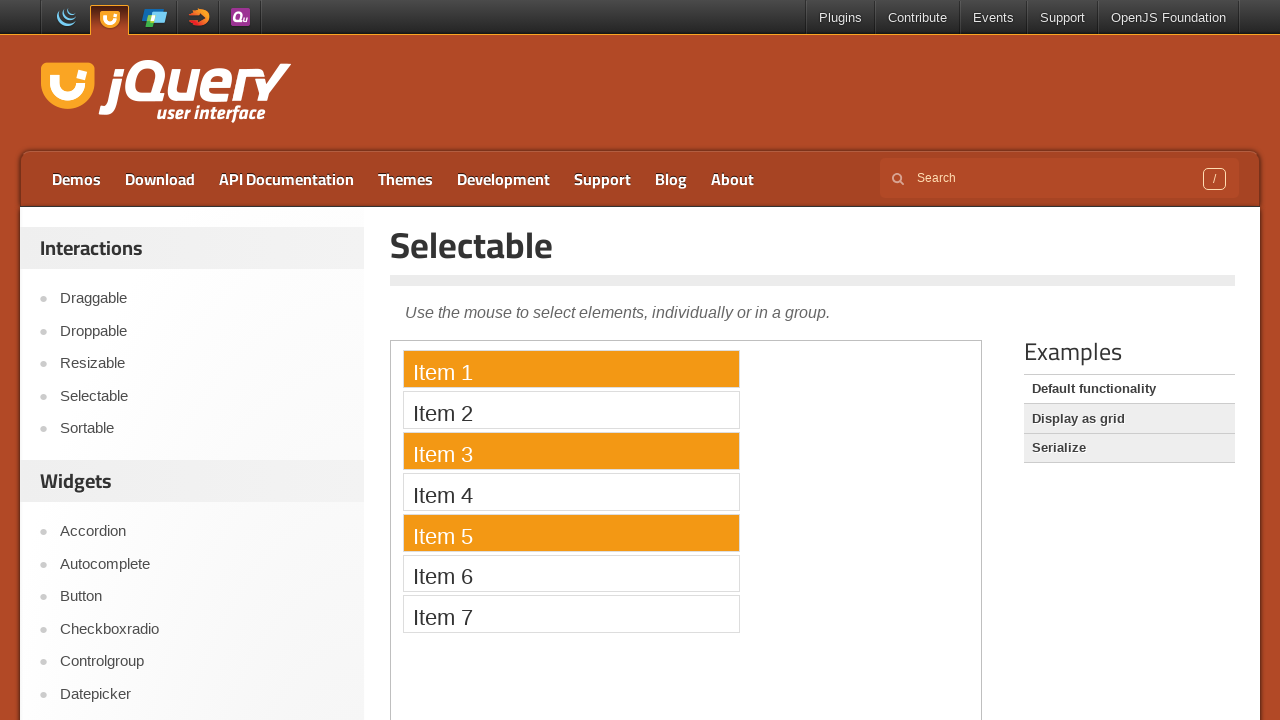